Tests double-click functionality on W3Schools demo page by clearing an input field, entering text, and double-clicking a button to copy text between two input fields

Starting URL: https://www.w3schools.com/tags/tryit.asp?filename=tryhtml5_ev_ondblclick3

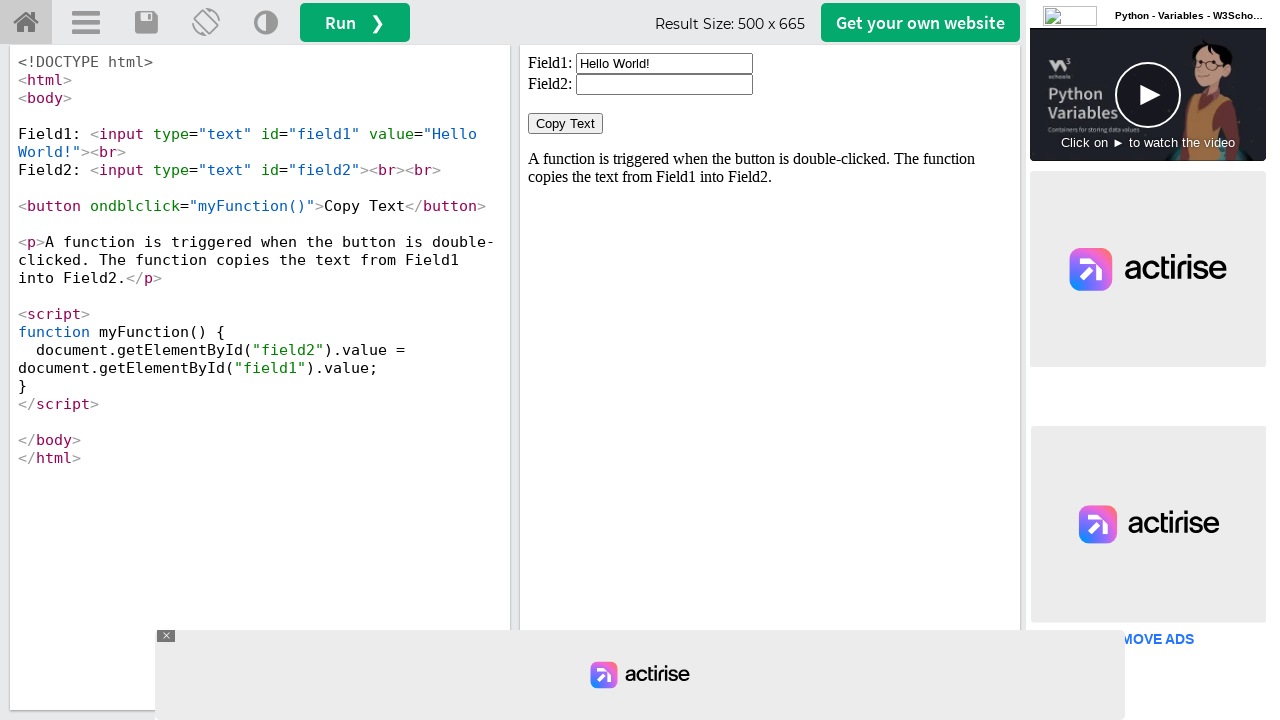

Located iframe containing the demo
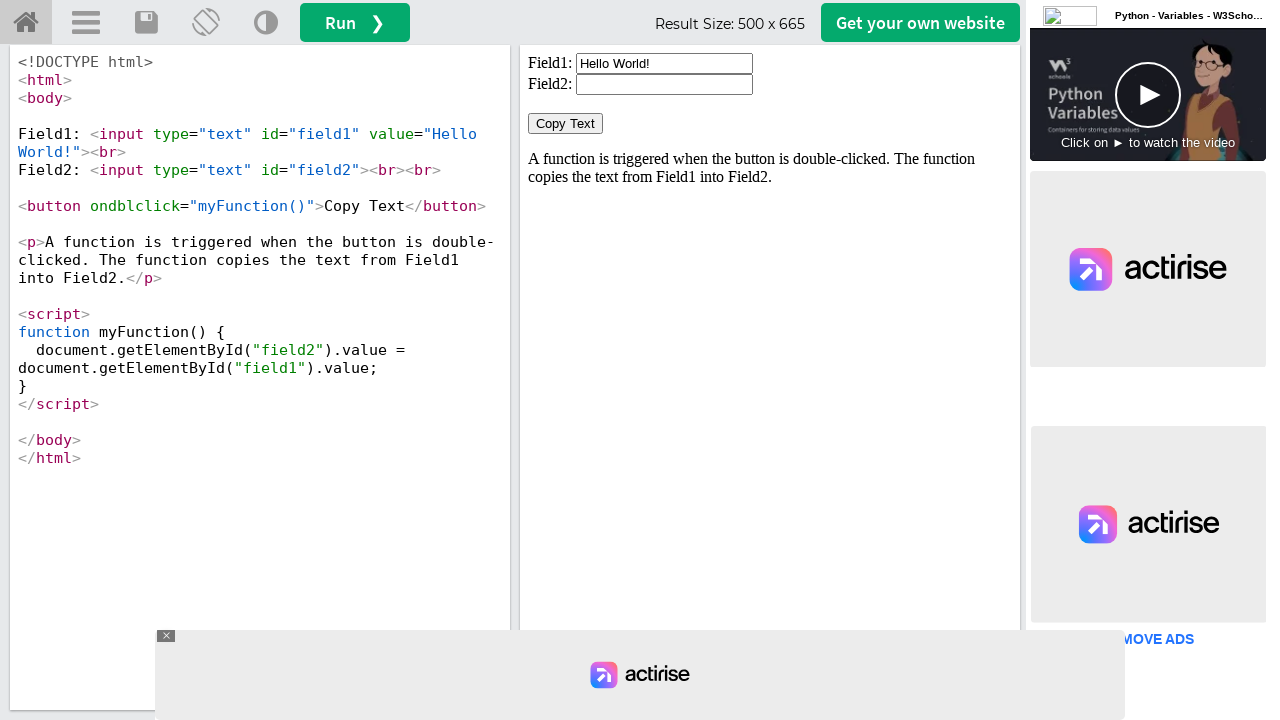

Cleared the first input field on iframe[id='iframeResult'] >> internal:control=enter-frame >> input#field1
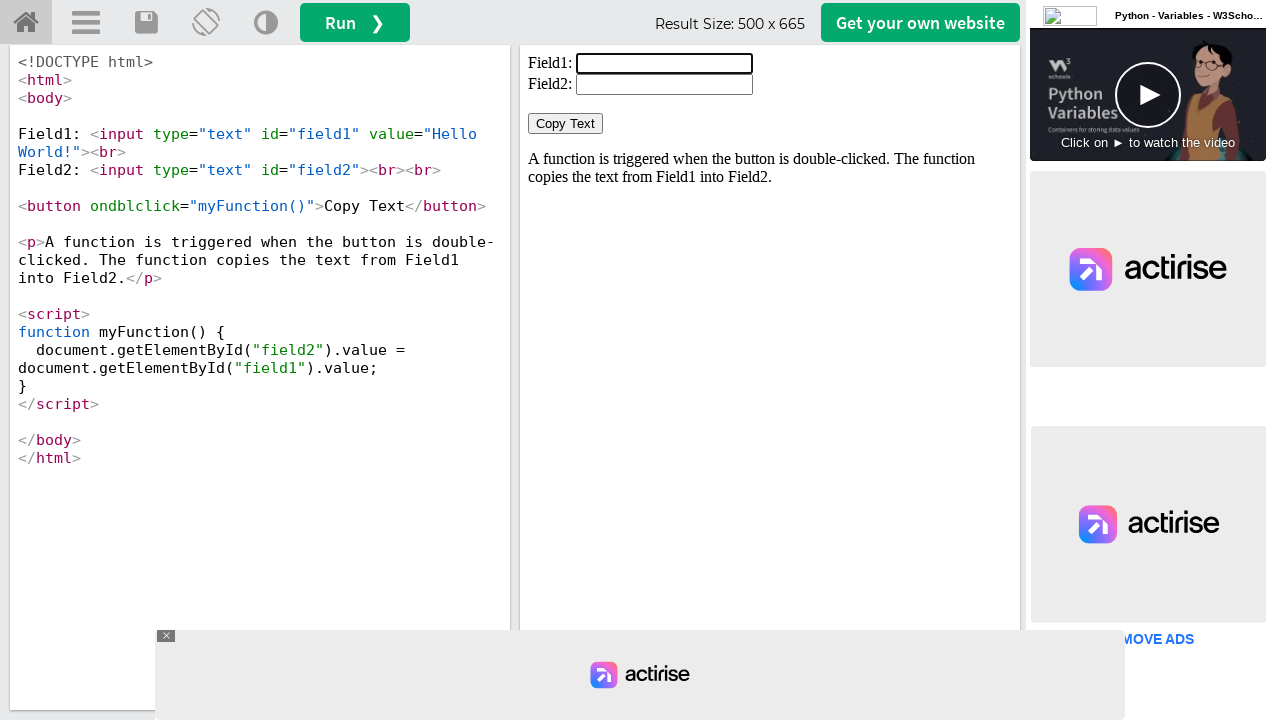

Entered 'welcome' text in the first input field on iframe[id='iframeResult'] >> internal:control=enter-frame >> input#field1
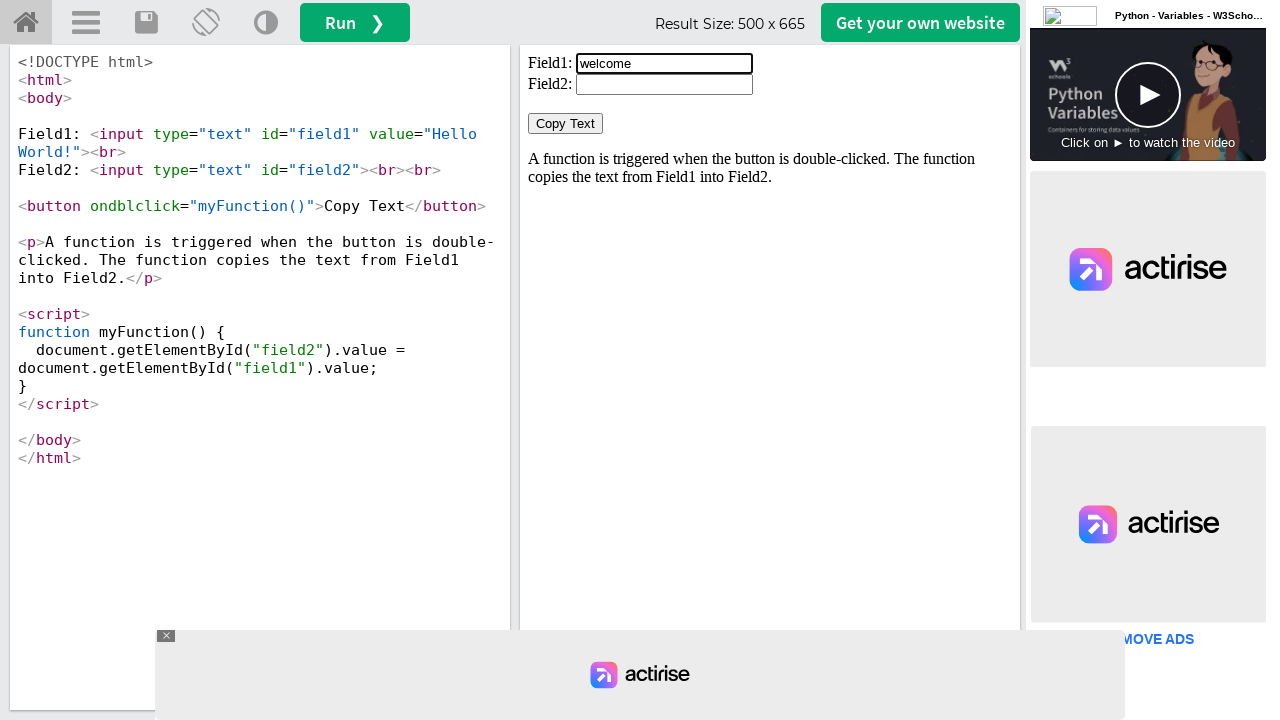

Double-clicked the 'Copy Text' button to copy text from field1 to field2 at (566, 124) on iframe[id='iframeResult'] >> internal:control=enter-frame >> button:has-text('Co
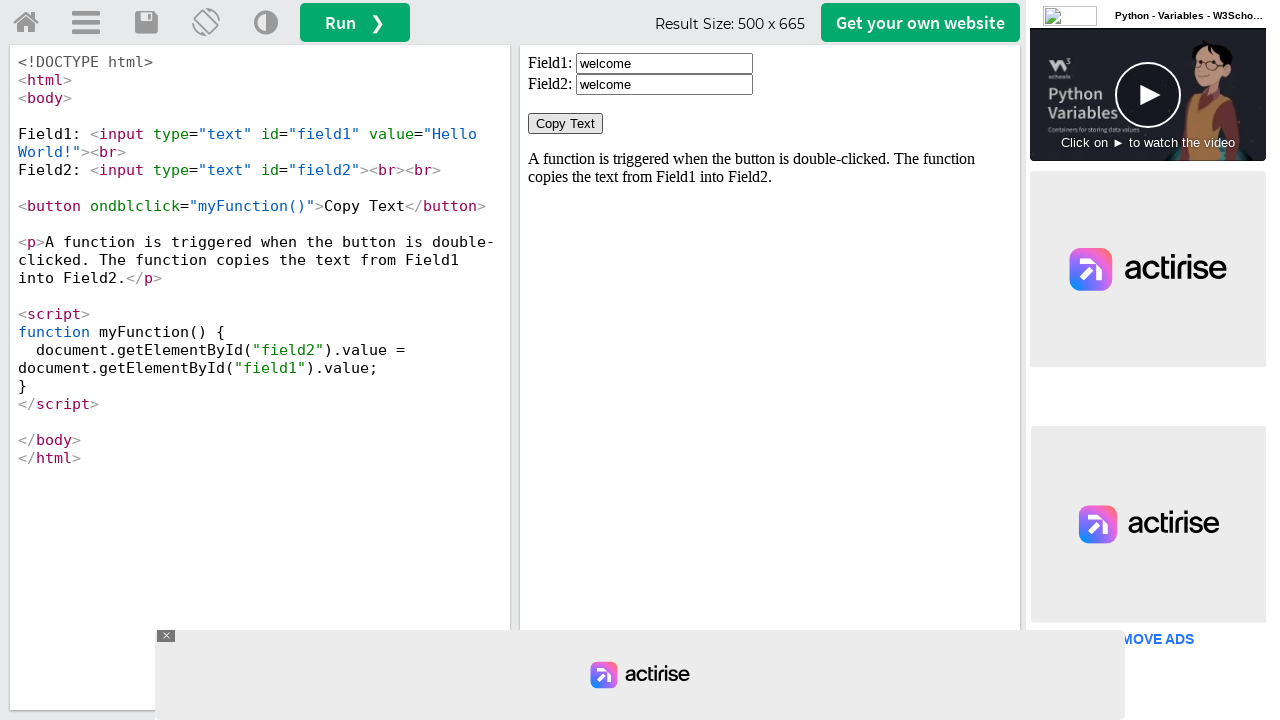

Retrieved value from second input field
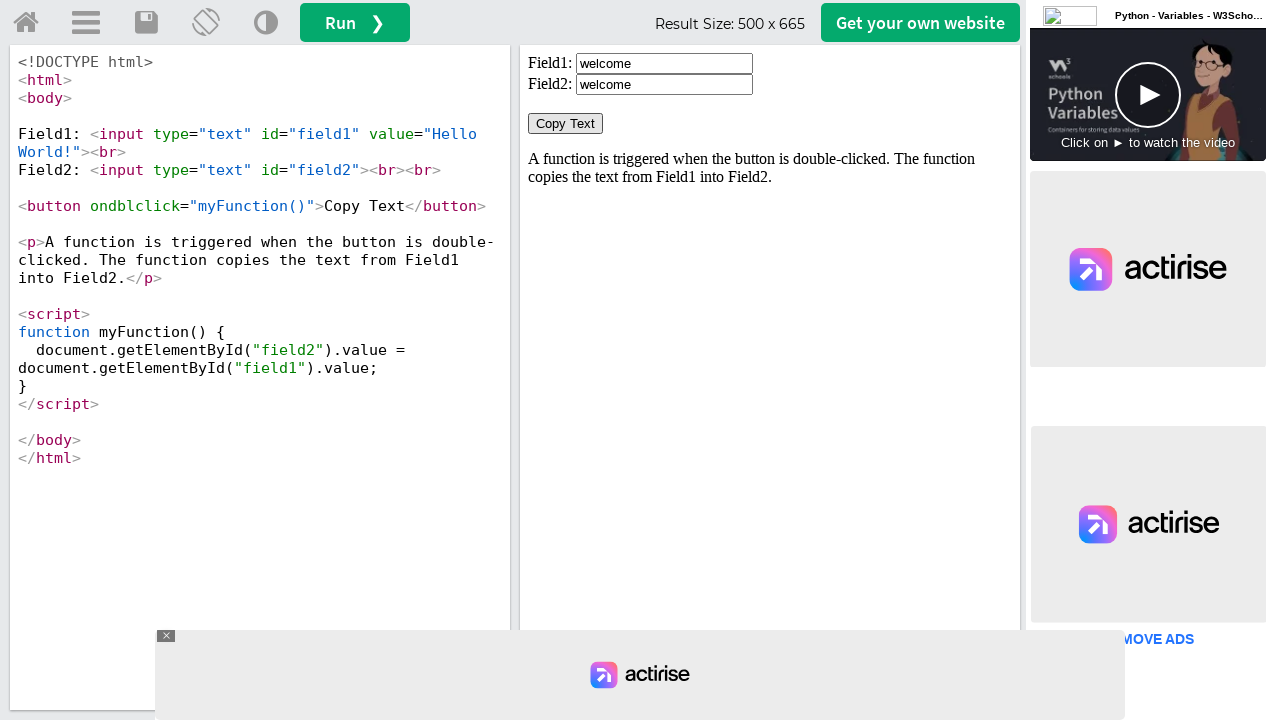

Verified that 'welcome' was successfully copied to the second input field
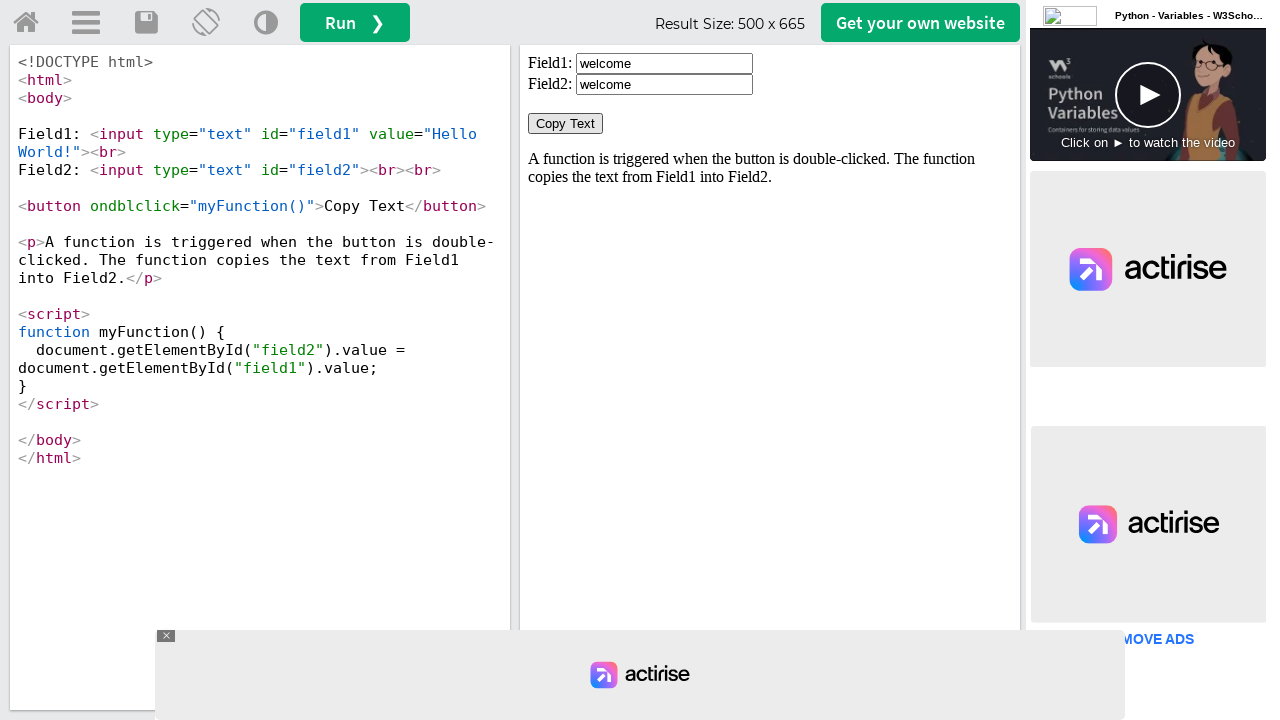

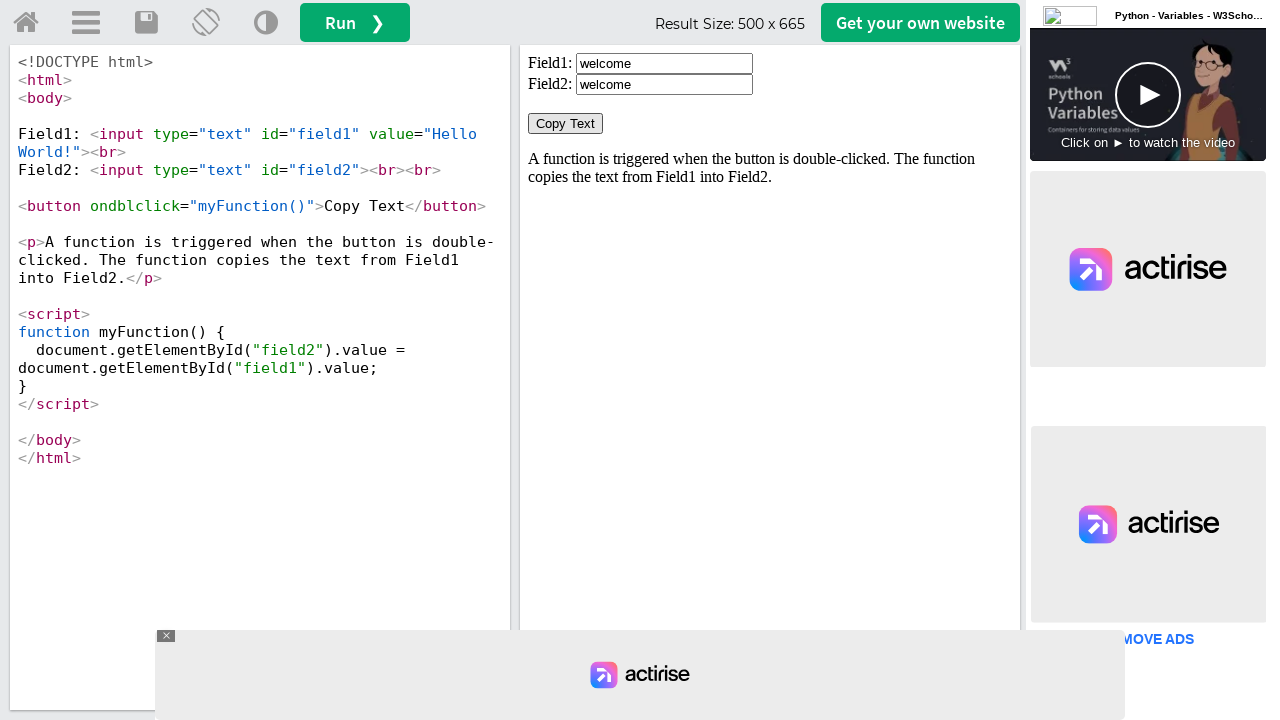